Interacts with a date picker calendar by opening it and navigating through calendar elements

Starting URL: https://demoqa.com/date-picker

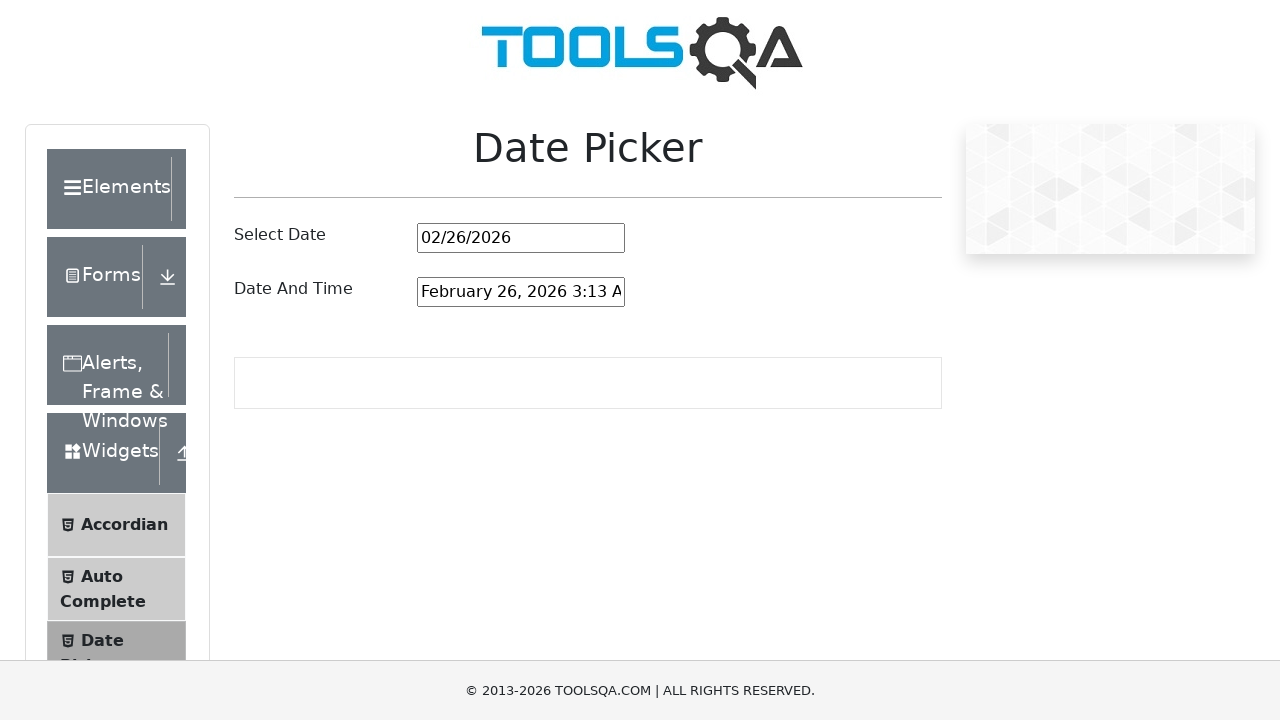

Clicked on date picker field to open calendar at (521, 238) on #datePickerMonthYearInput
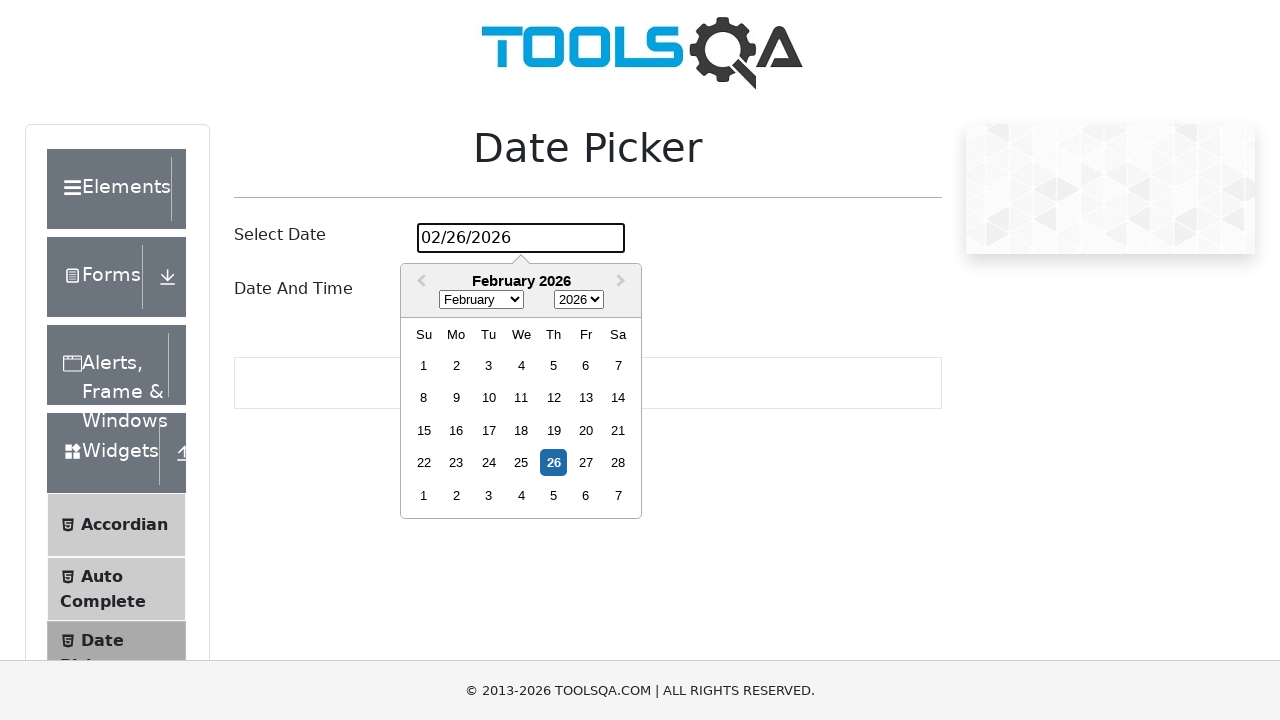

Calendar weeks/days became visible
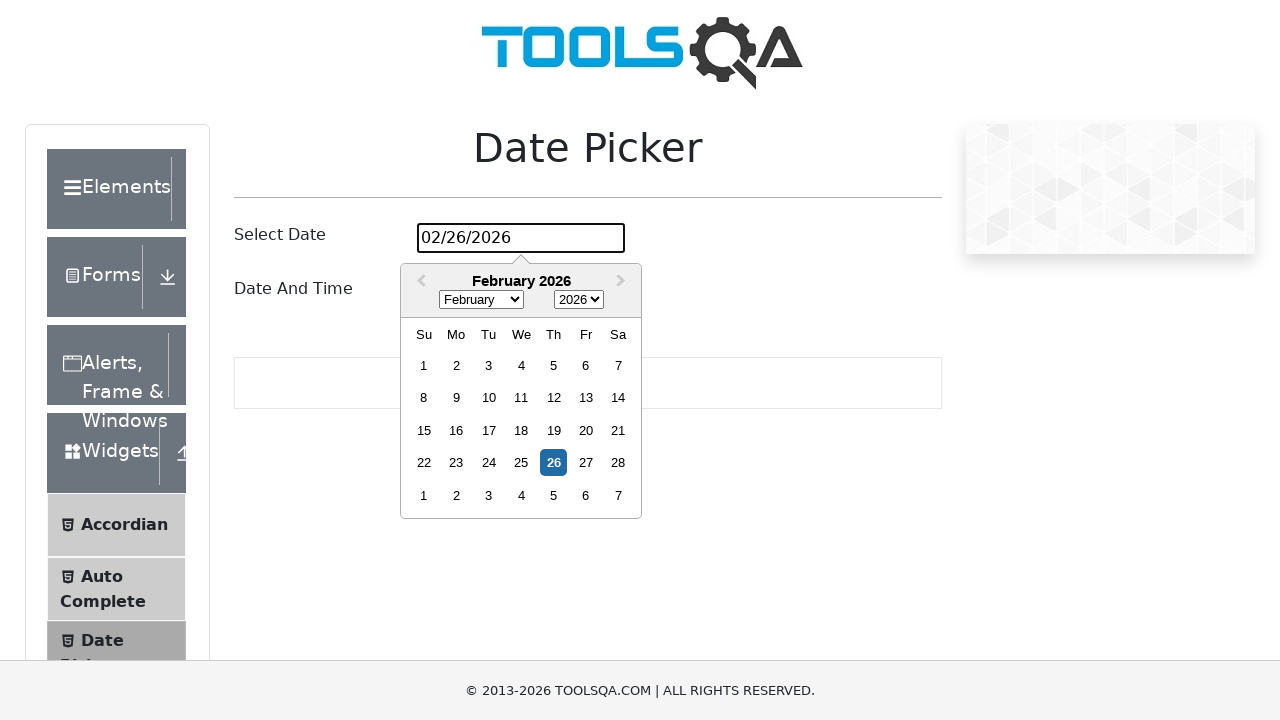

Retrieved all day elements from calendar
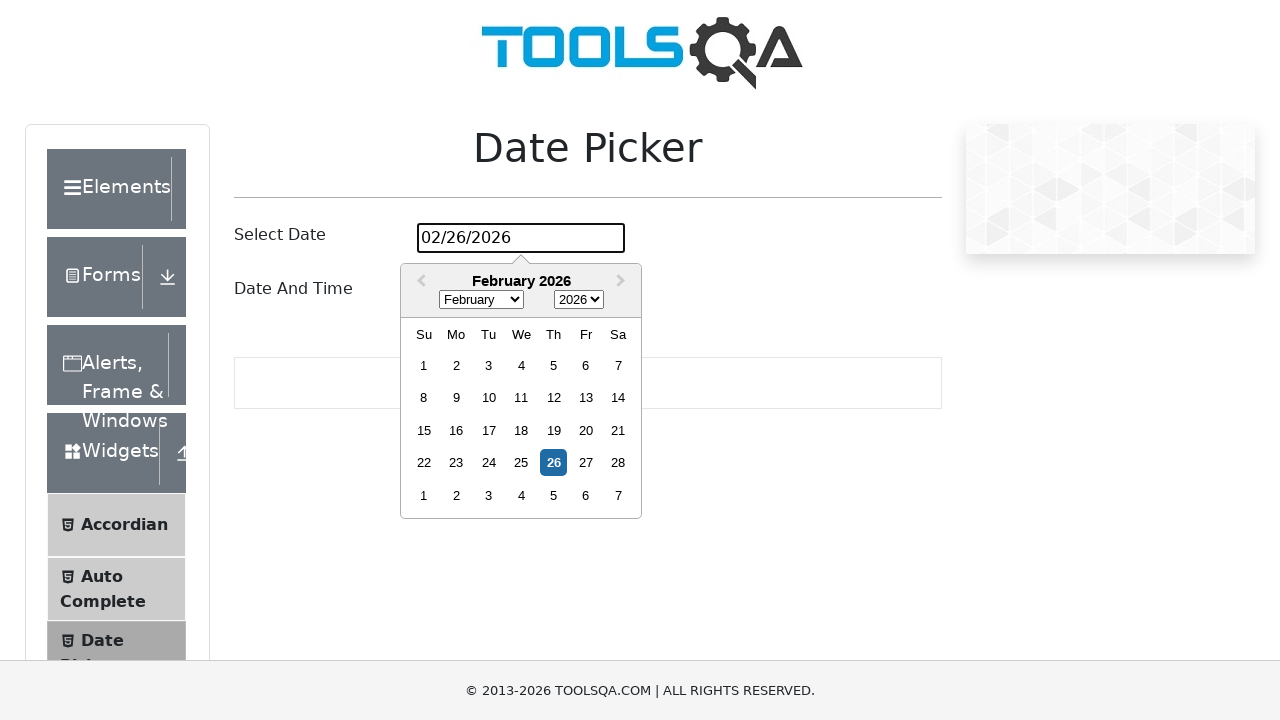

Verified calendar loaded with 35 day elements
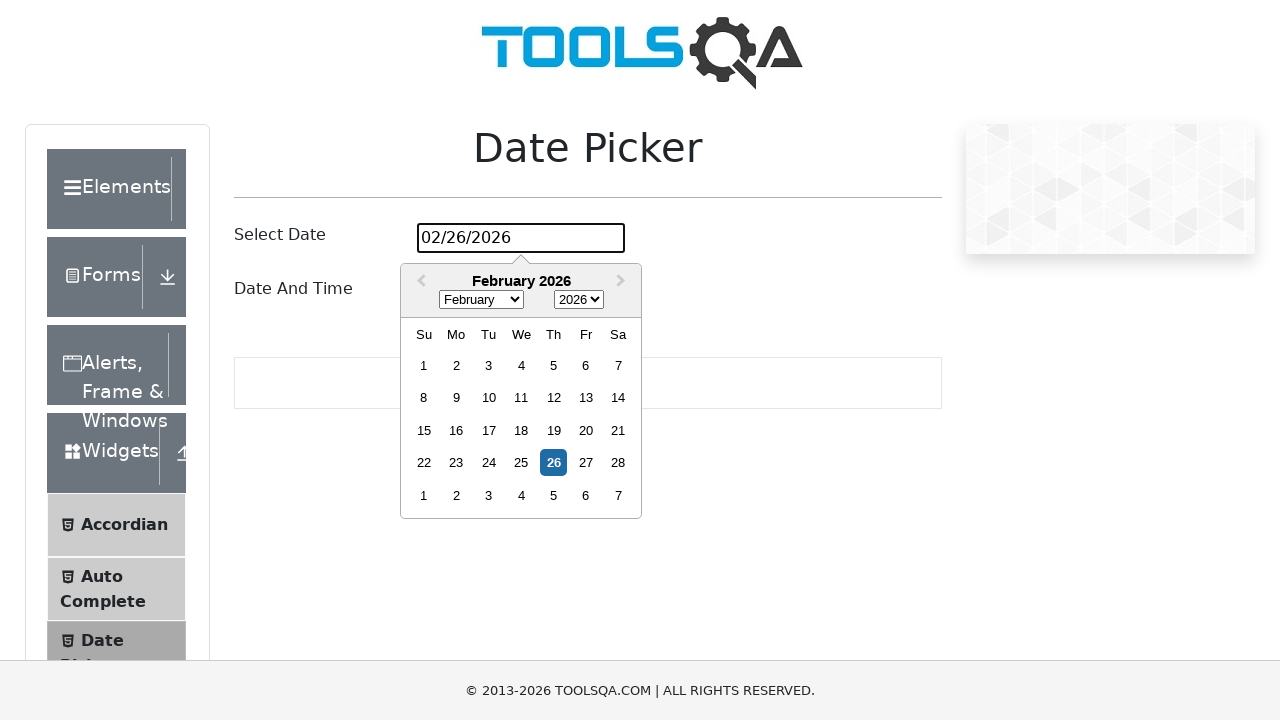

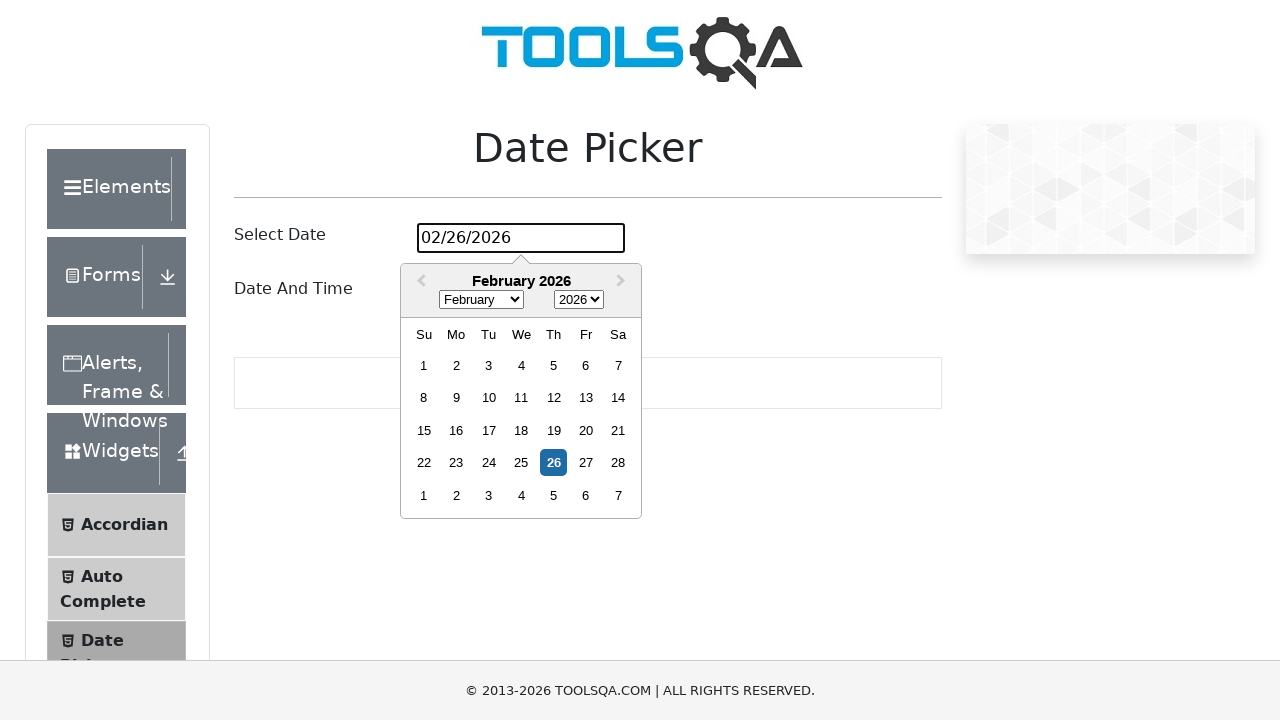